Tests a registration form by filling in personal details including name, address, email, phone, selecting gender, hobby, skills dropdown, and date of birth fields

Starting URL: http://demo.automationtesting.in/Register.html

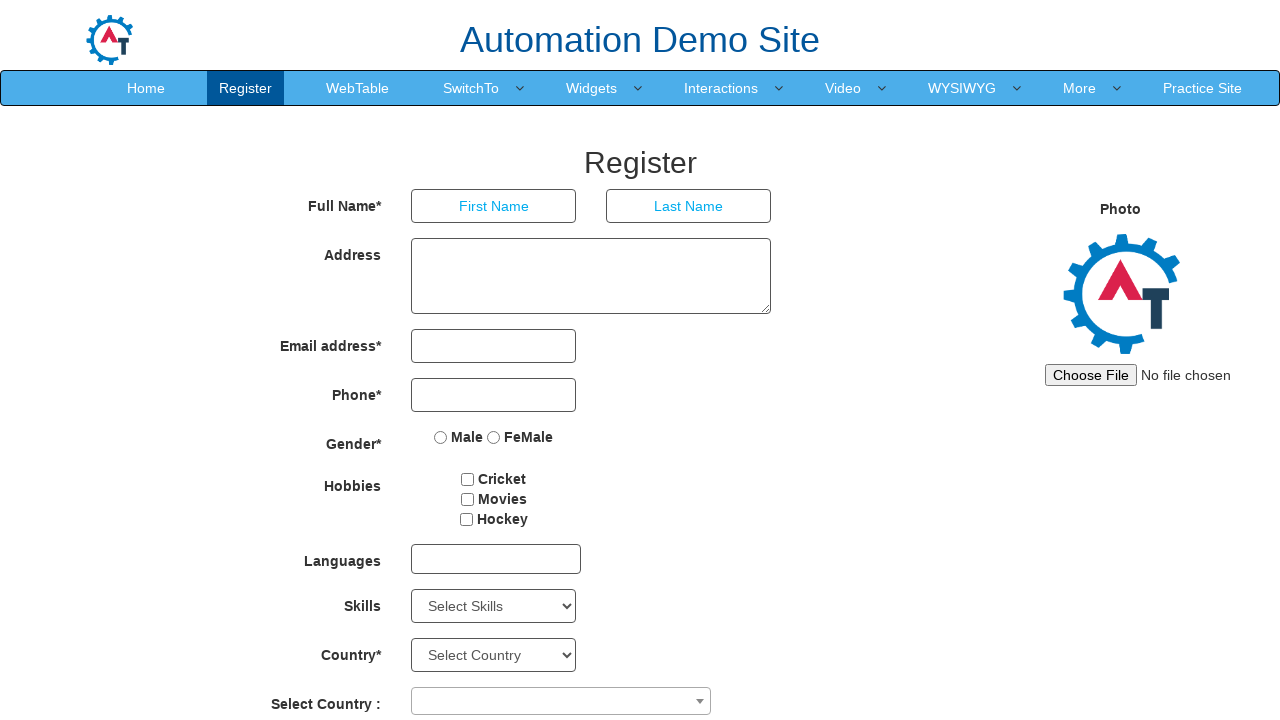

Filled first name field with 'Marcus' on input[placeholder='First Name']
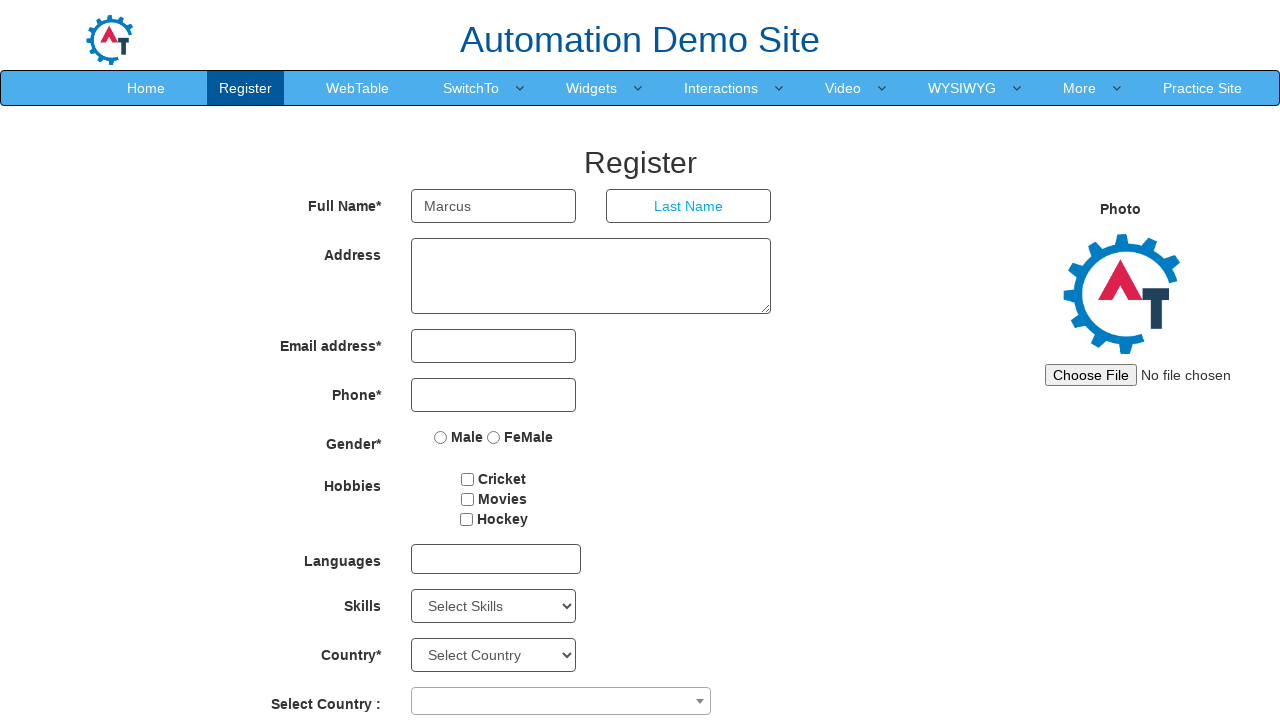

Filled last name field with 'Thompson' on input[placeholder='Last Name']
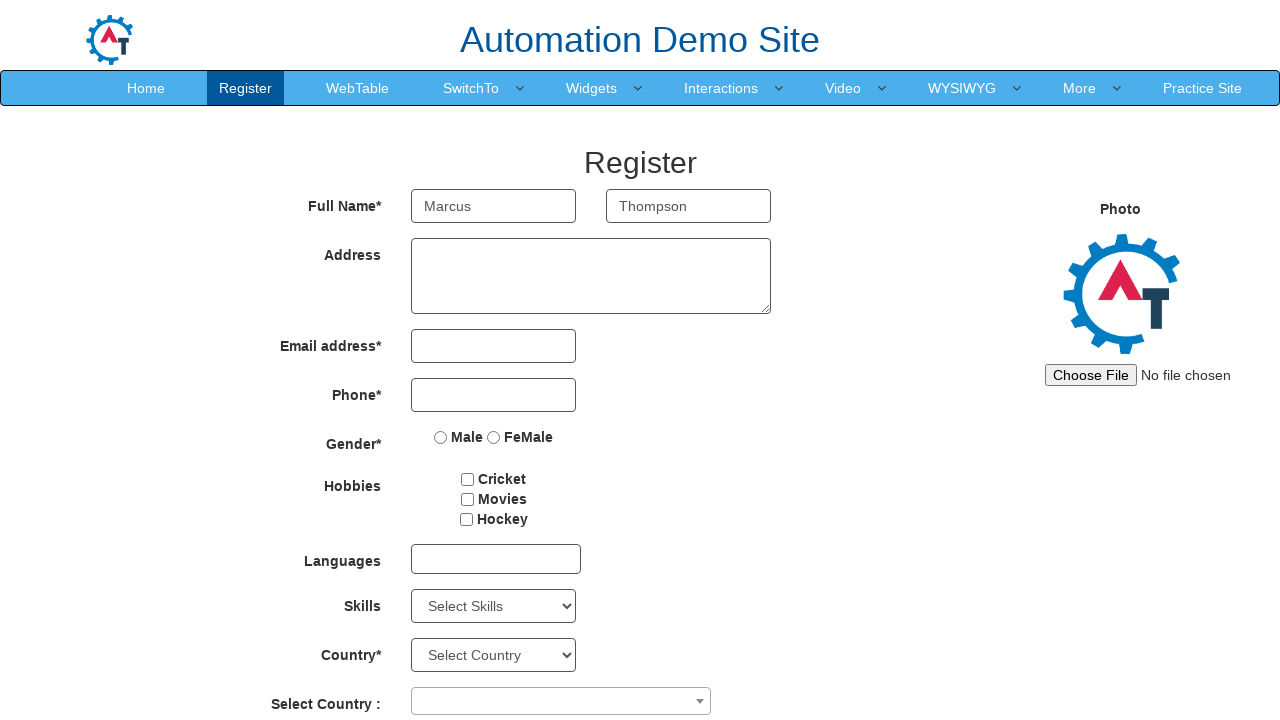

Filled address field with '123 Oak Street, Portland' on textarea[ng-model='Adress']
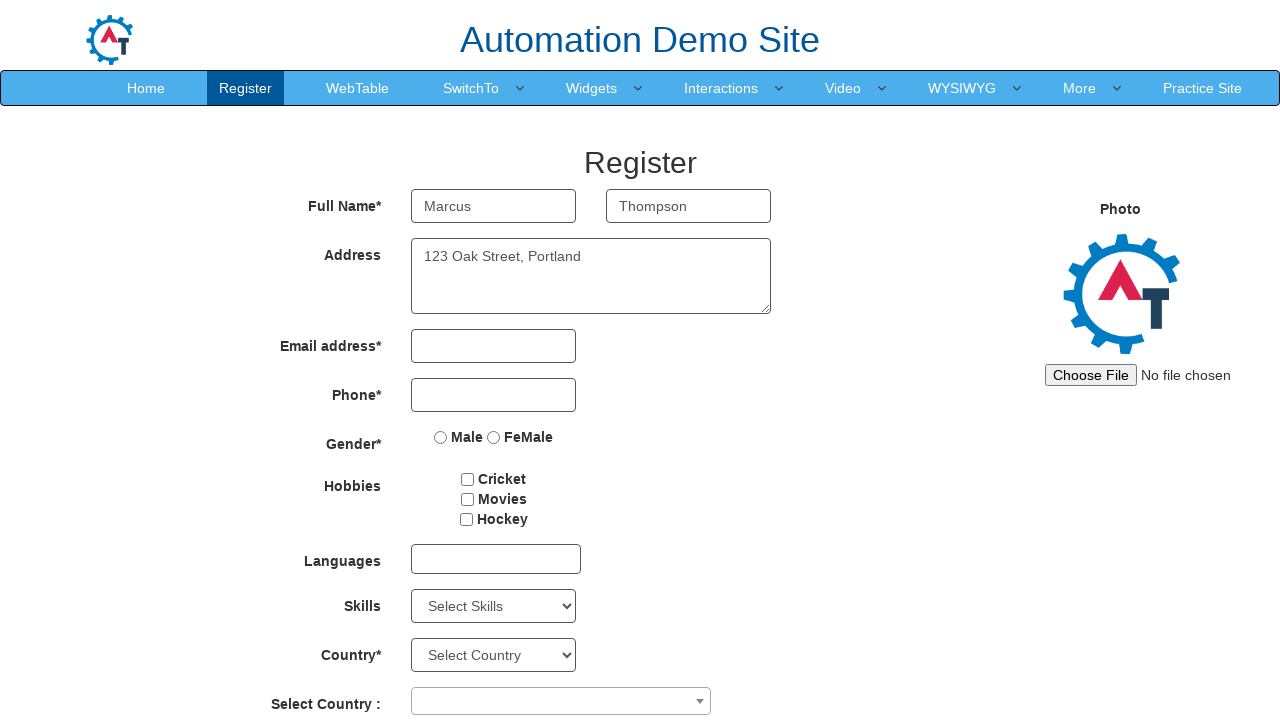

Filled email field with 'marcus.thompson@example.com' on input[ng-model='EmailAdress']
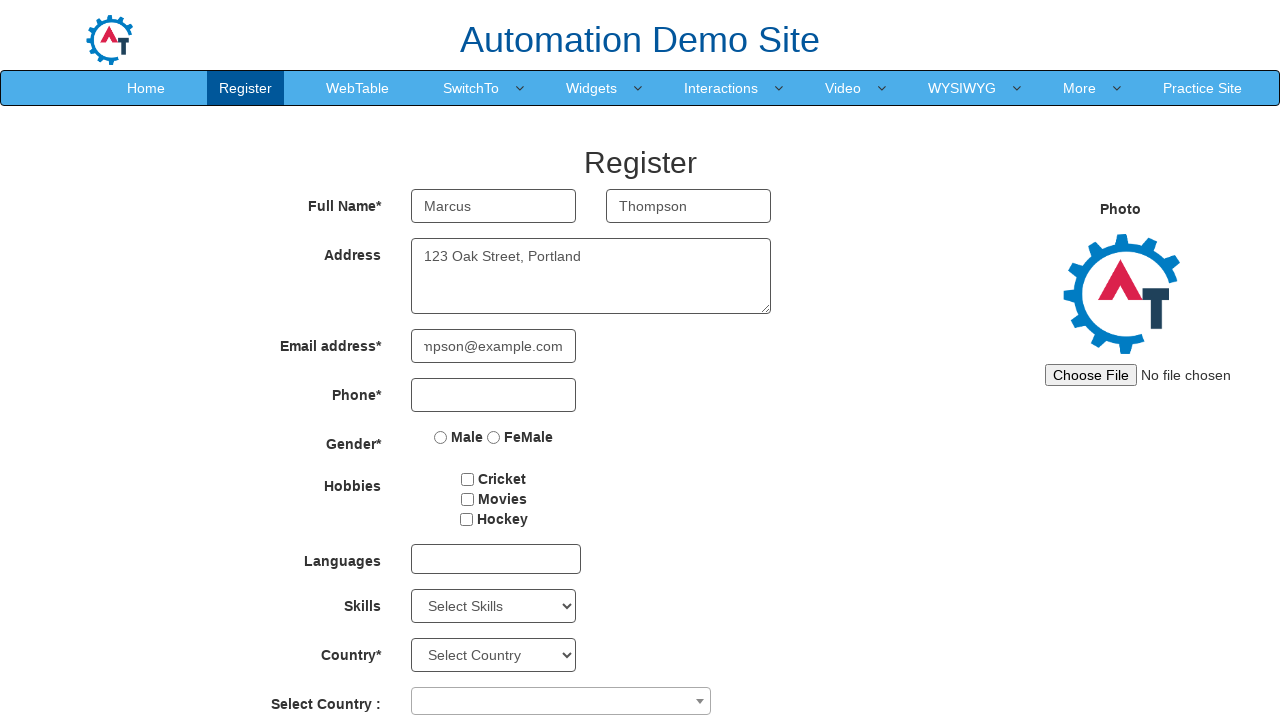

Filled phone number field with '5038291746' on input[ng-model='Phone']
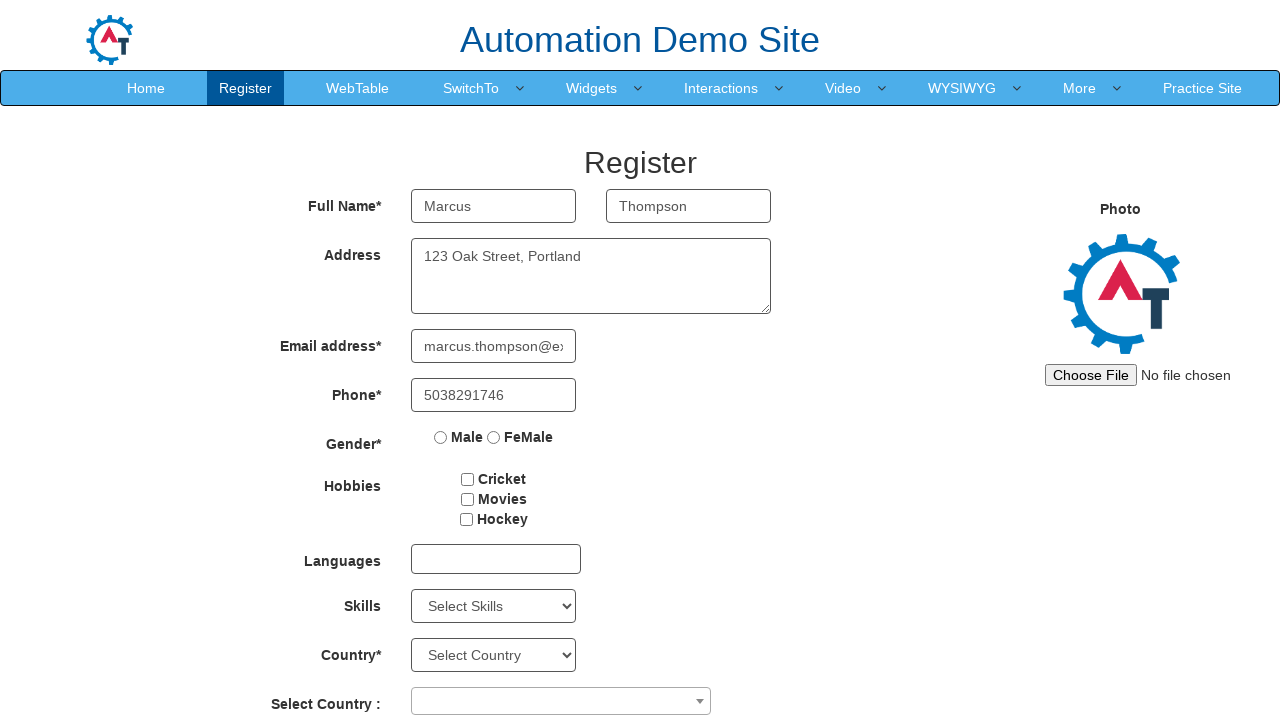

Selected 'Male' gender option at (441, 437) on input[value='Male']
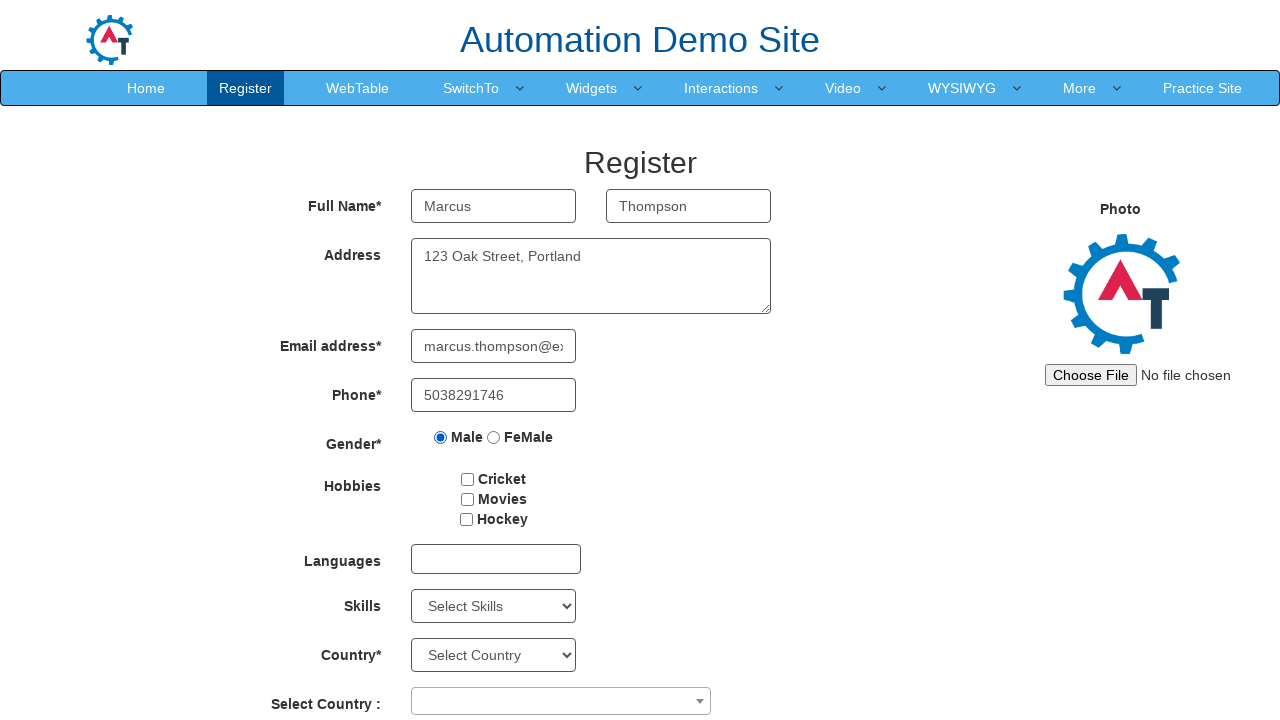

Selected 'Cricket' hobby checkbox at (502, 479) on label:has-text('Cricket')
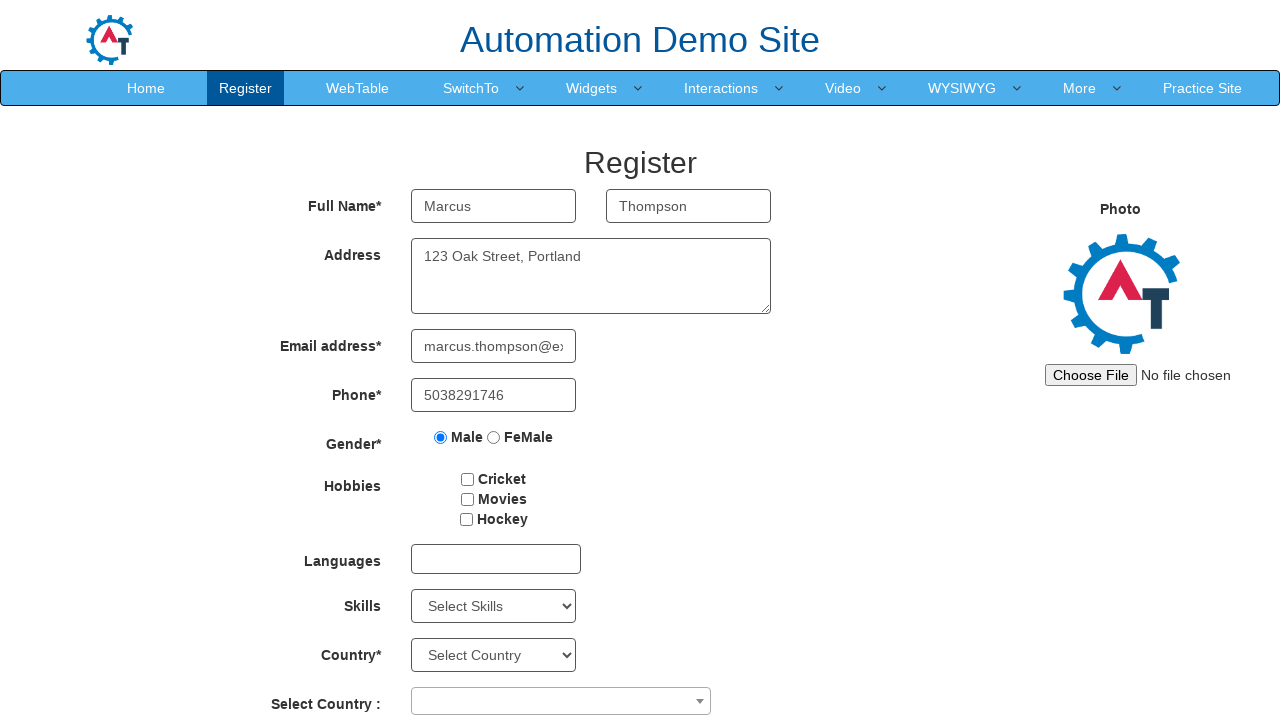

Selected skills dropdown option at index 2 on #Skills
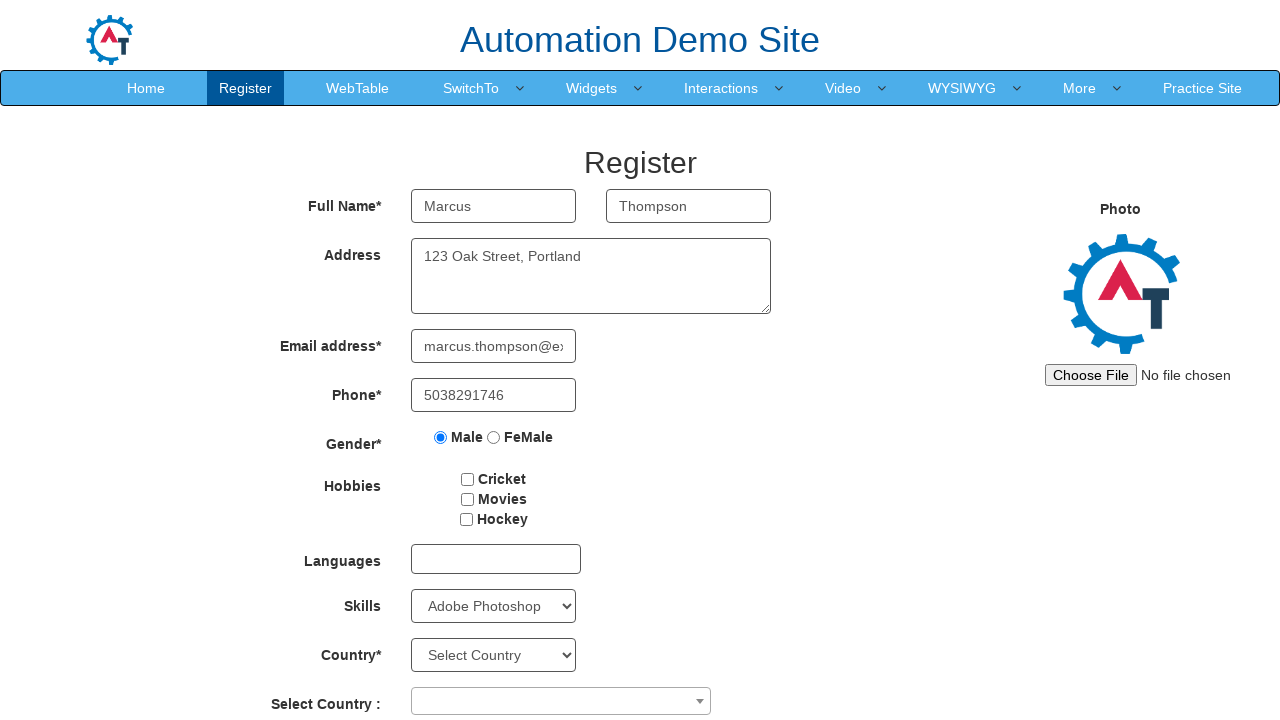

Selected year '1917' from year dropdown on #yearbox
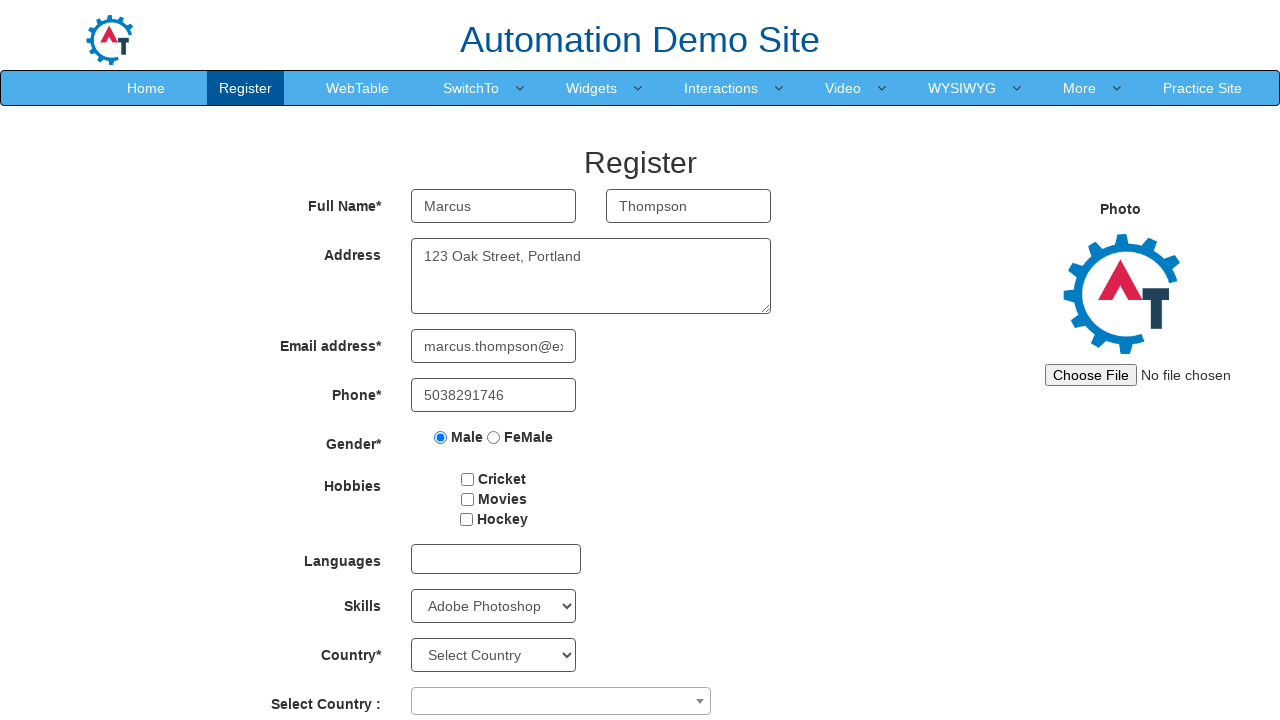

Selected day dropdown option at index 4 on #daybox
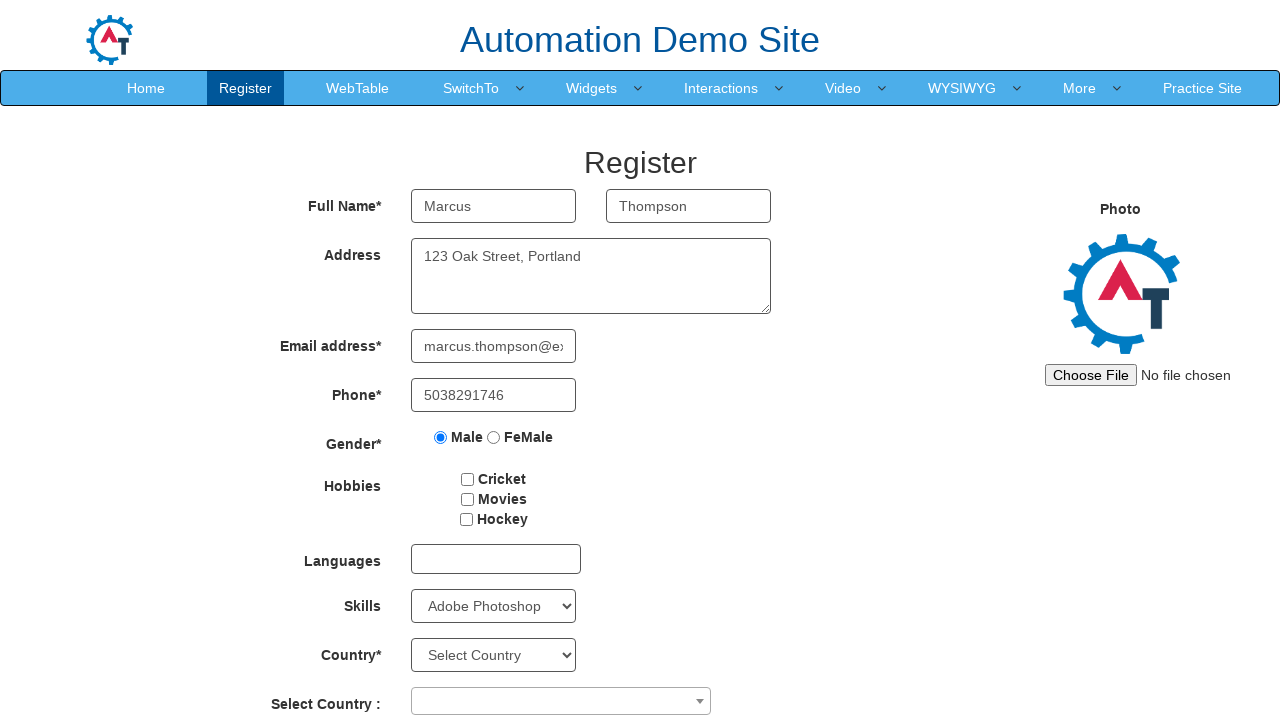

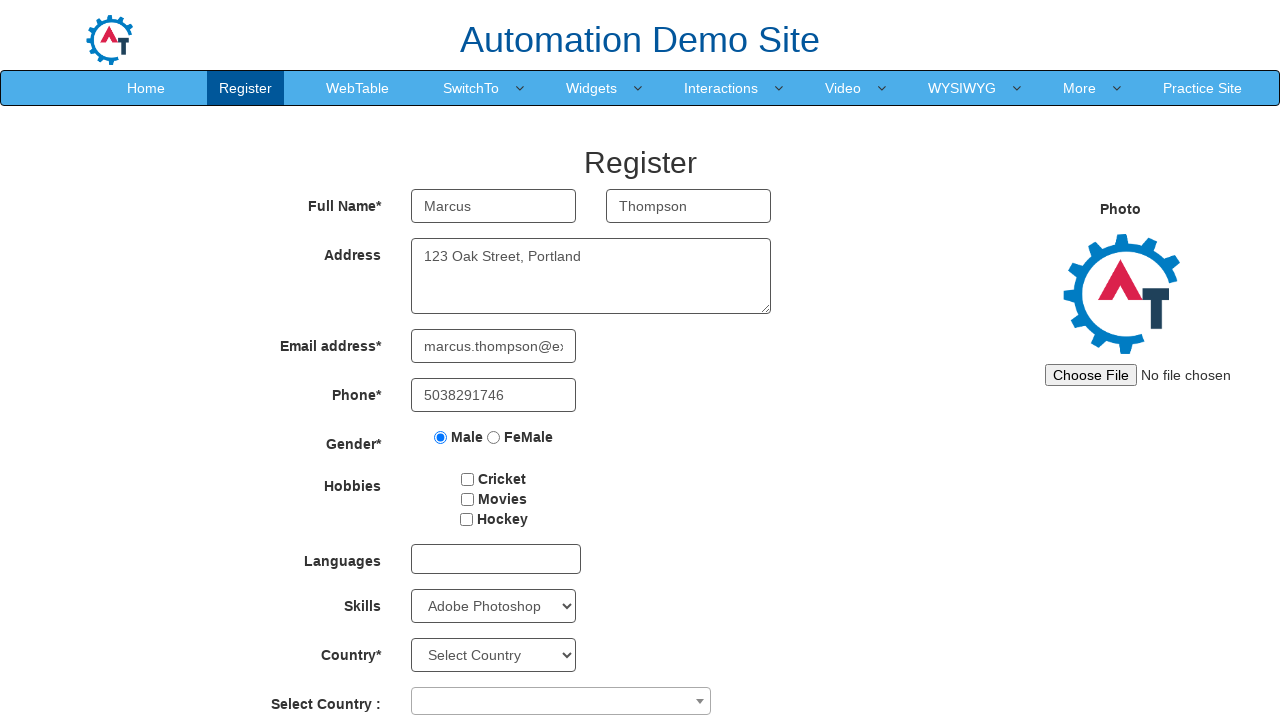